Tests a login practice page by attempting to sign in (which fails), then navigating to the forgot password flow and filling out the password reset form with name, email, and phone number.

Starting URL: https://rahulshettyacademy.com/locatorspractice/

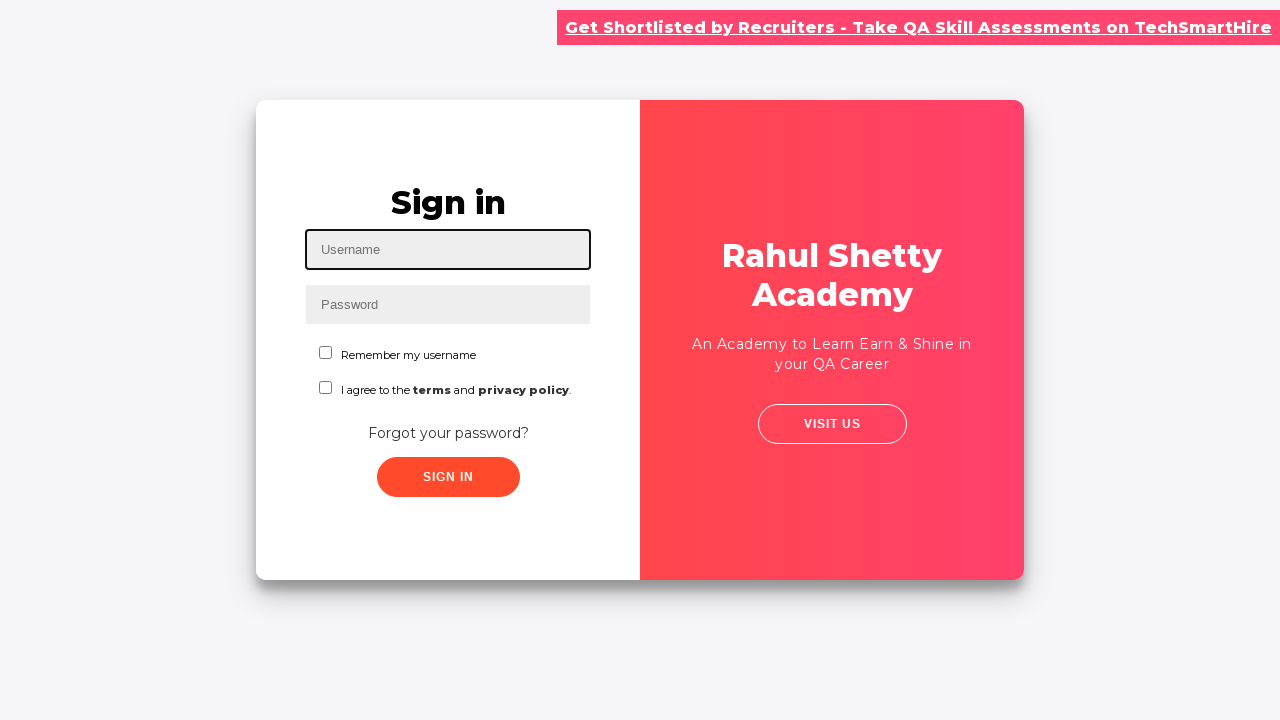

Filled username field with 'TestUser' on #inputUsername
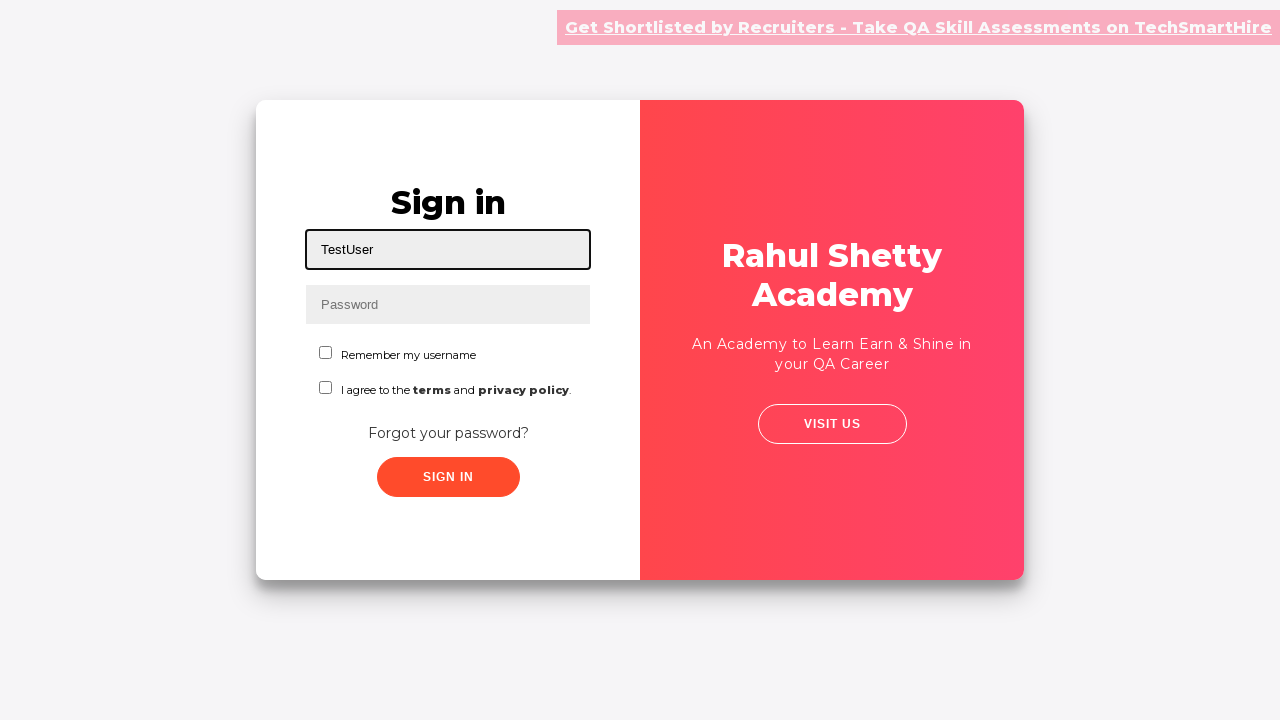

Filled password field with 'TestPass123' on input[name='inputPassword']
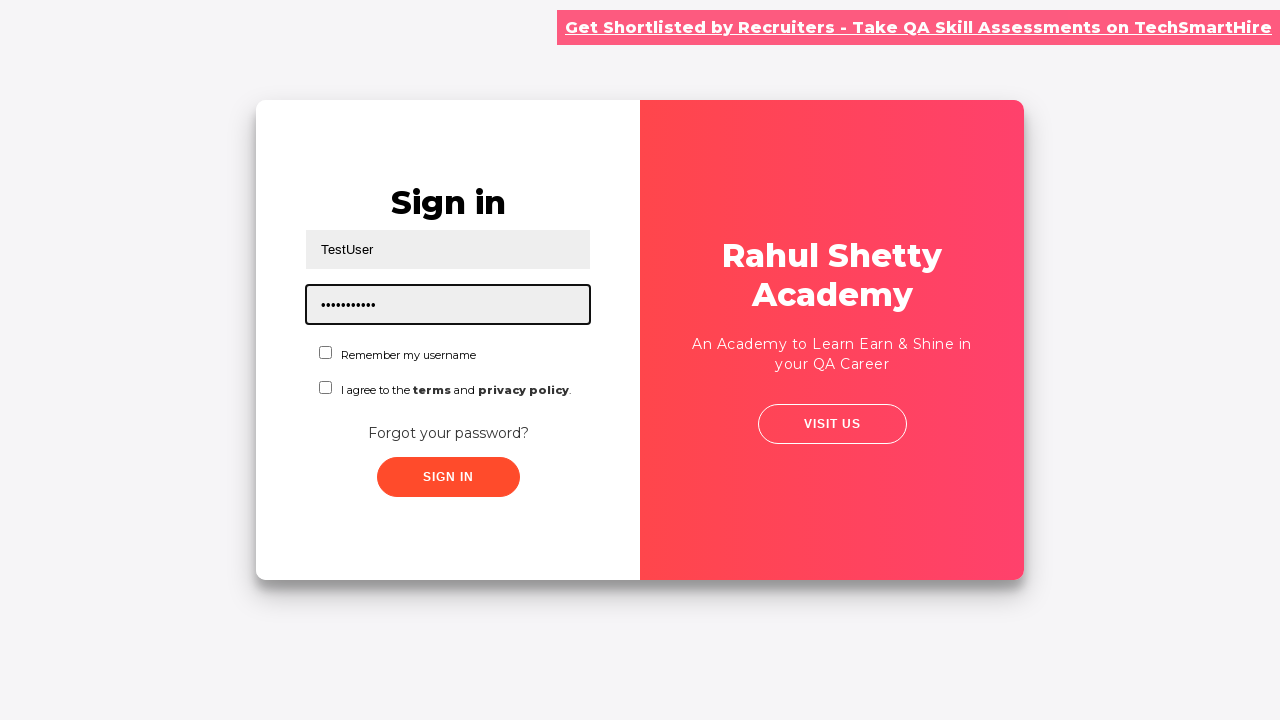

Clicked sign in button at (448, 477) on .signInBtn
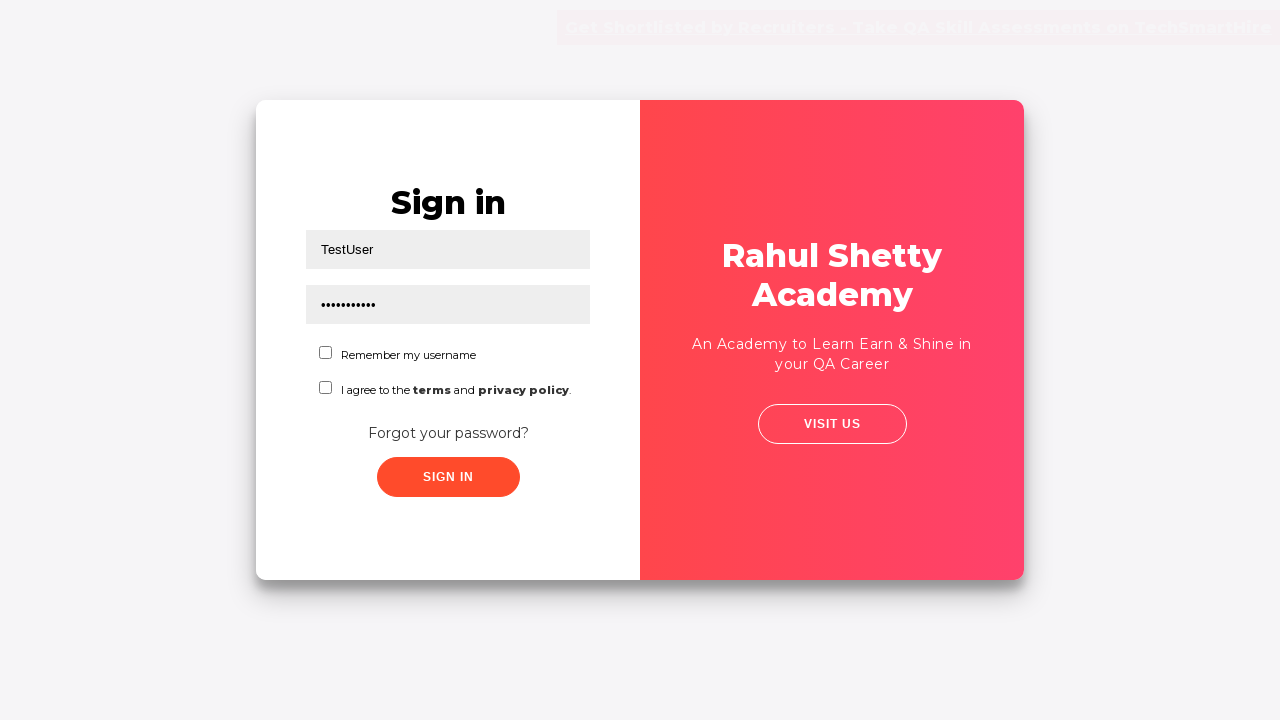

Sign in error message appeared
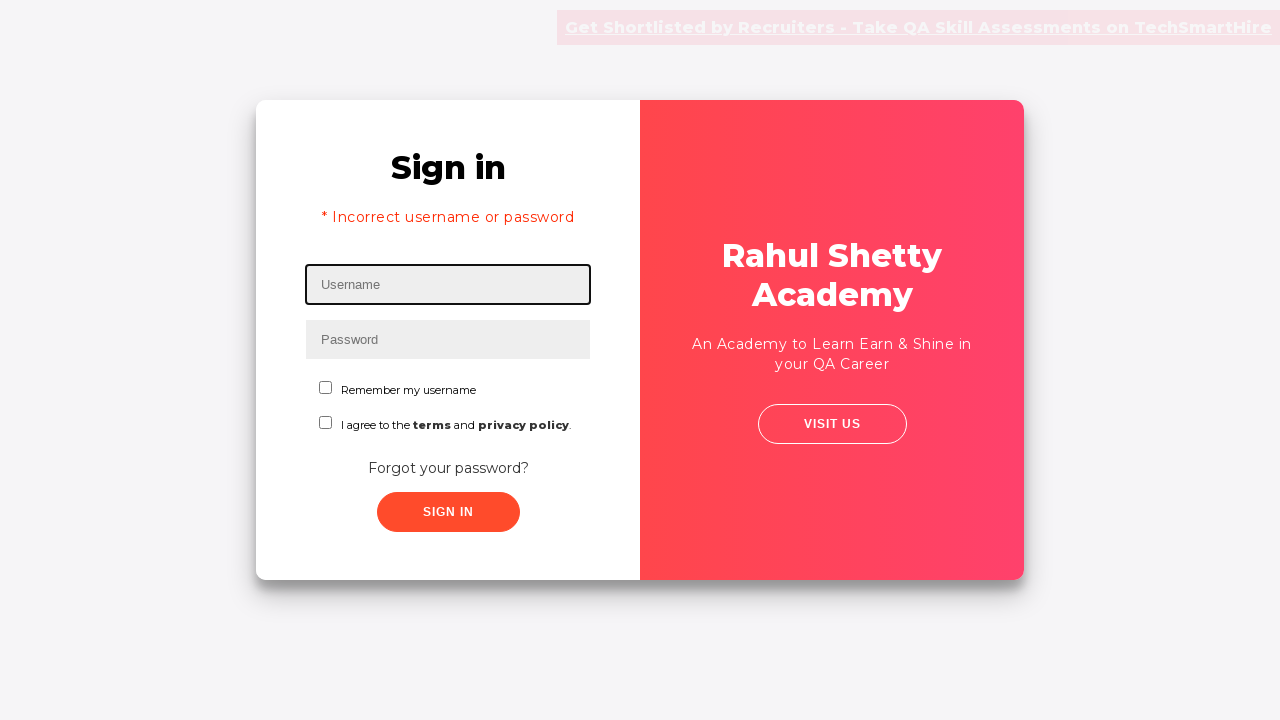

Clicked 'Forgot your password?' link at (448, 468) on text=Forgot your password?
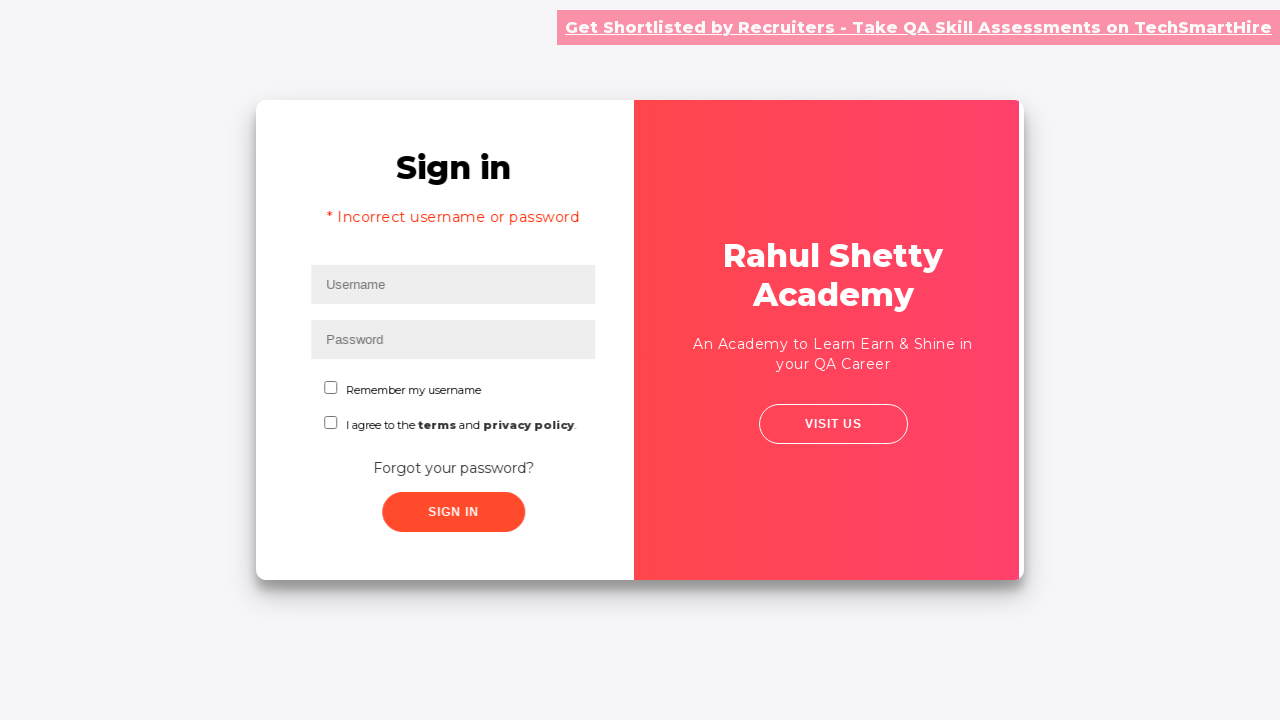

Waited for forgot password form to load
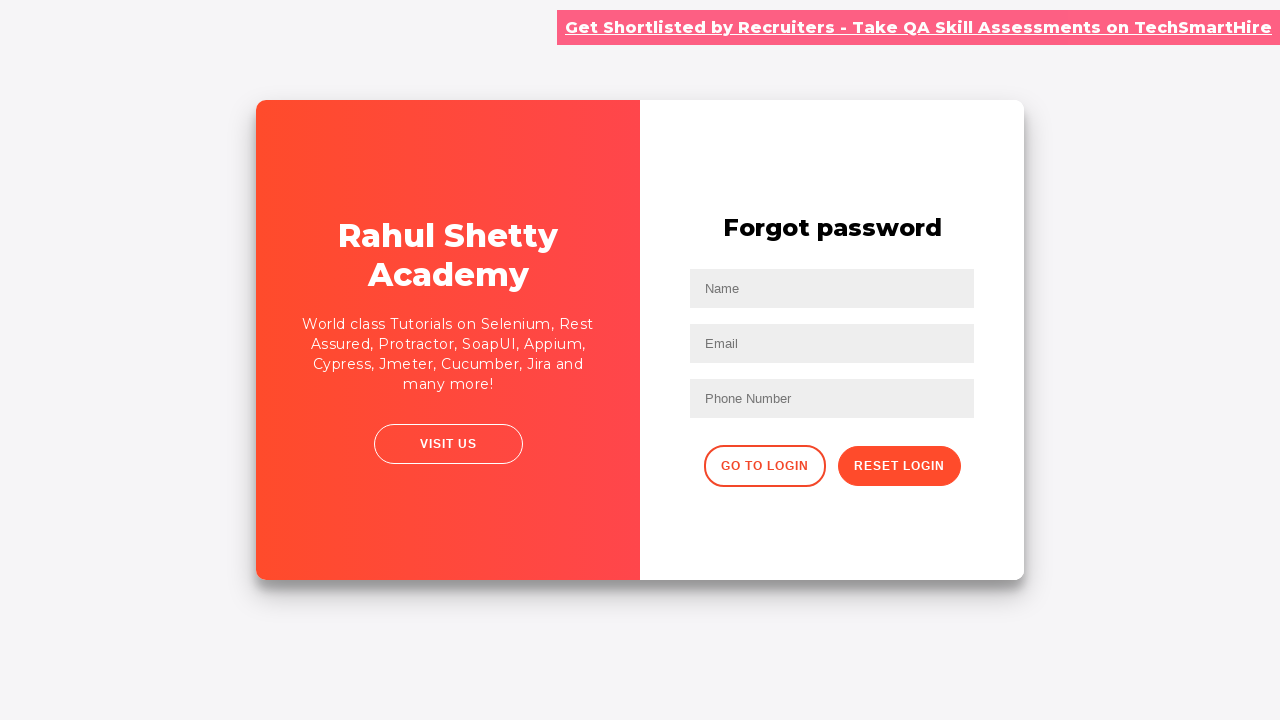

Filled name field with 'John Smith' on input[placeholder='Name']
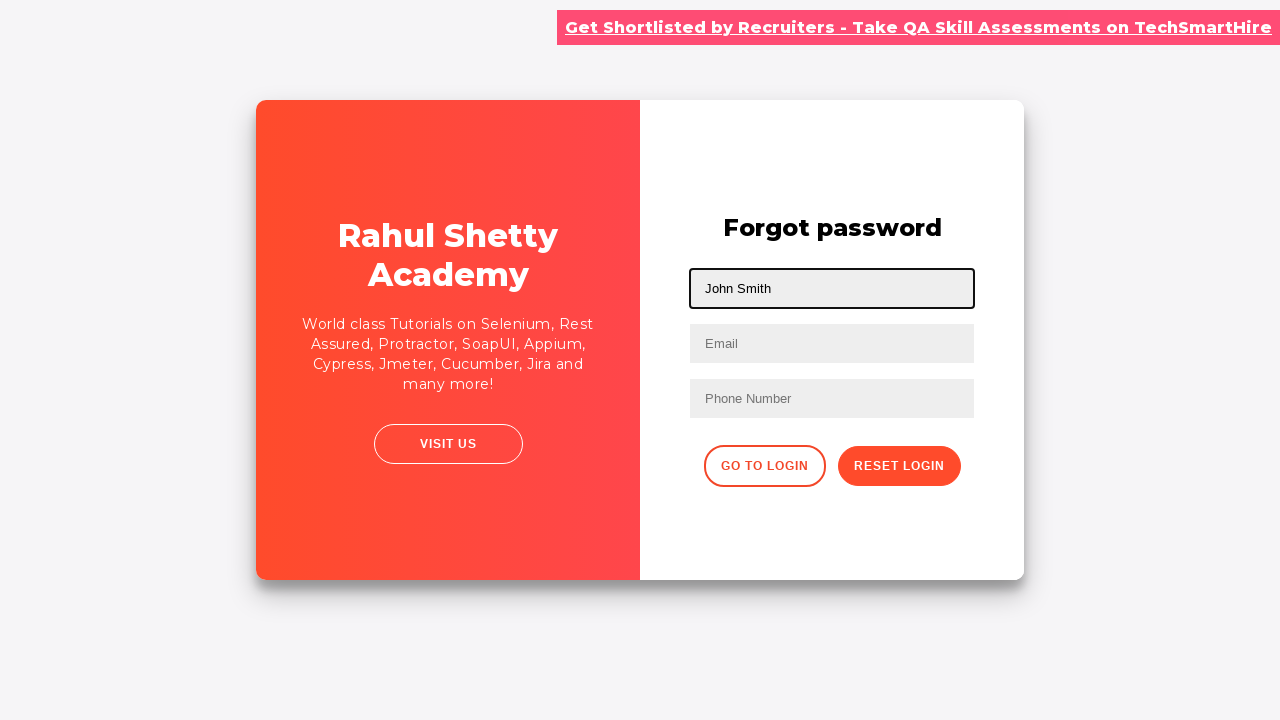

Filled email field with 'john.smith@example.com' on input[placeholder='Email']
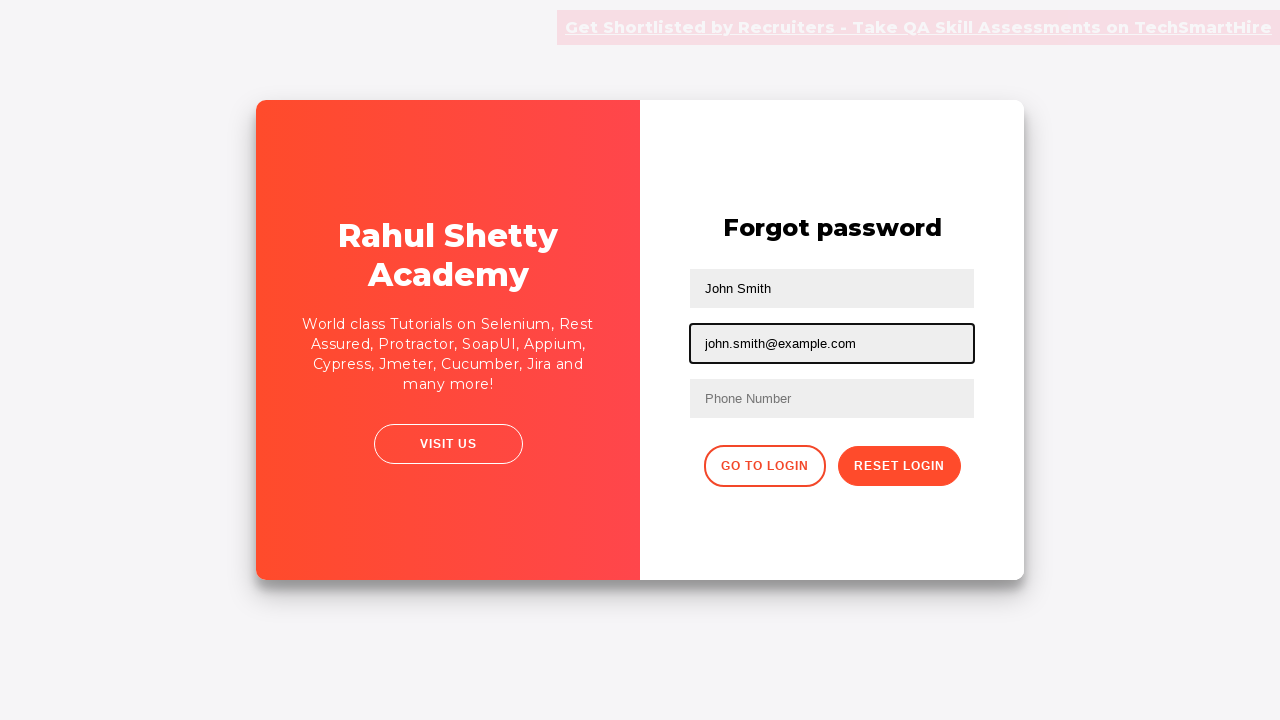

Filled phone number field with '5551234567' on form input:nth-child(3)
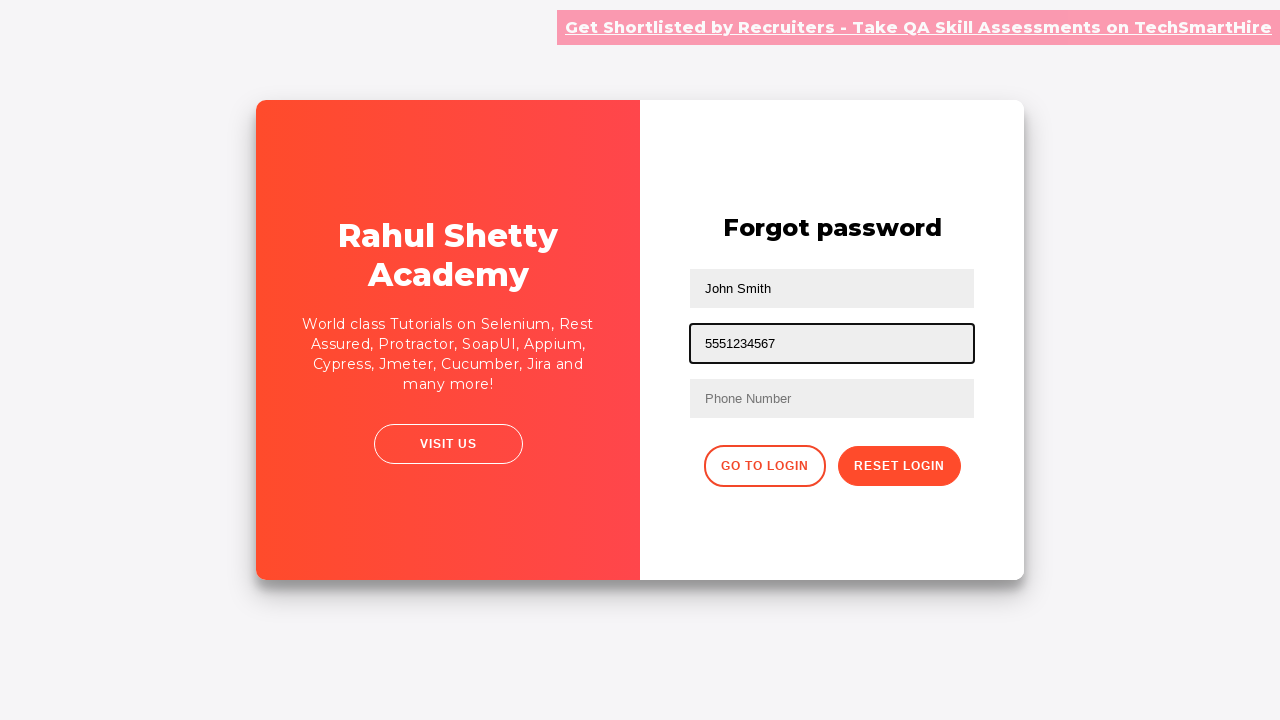

Clicked reset password button at (899, 466) on .reset-pwd-btn
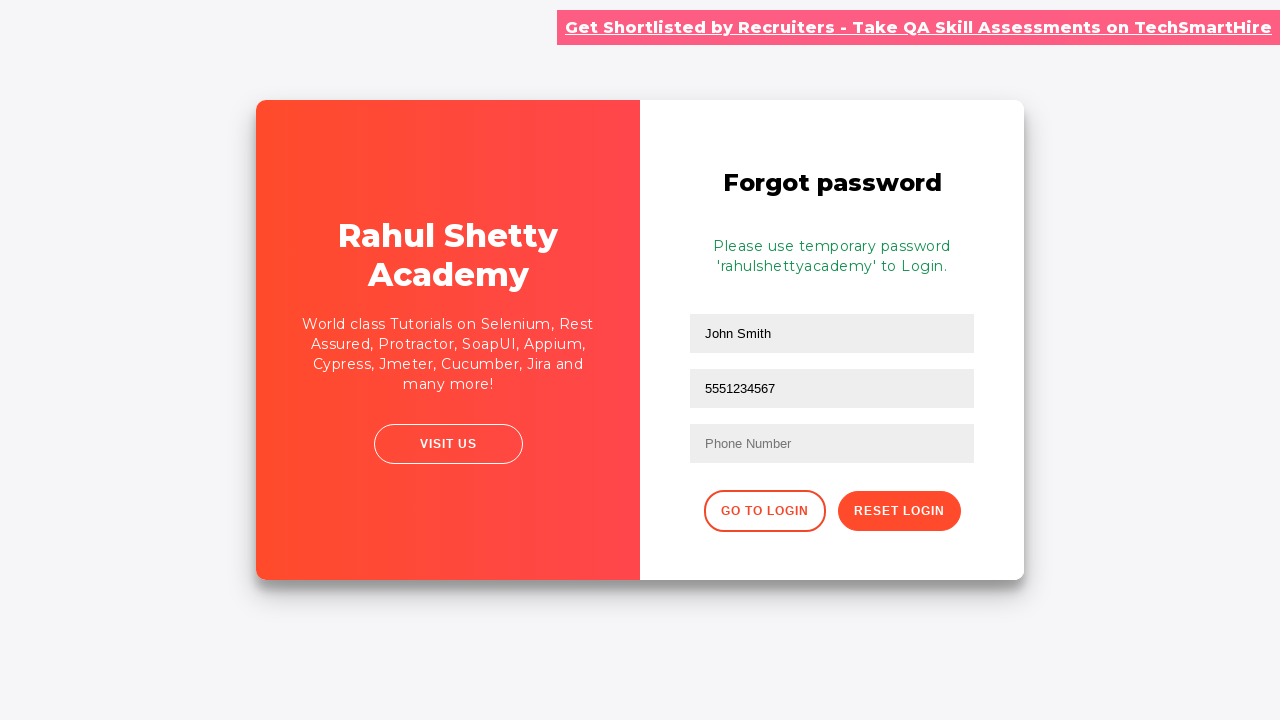

Password reset confirmation message appeared
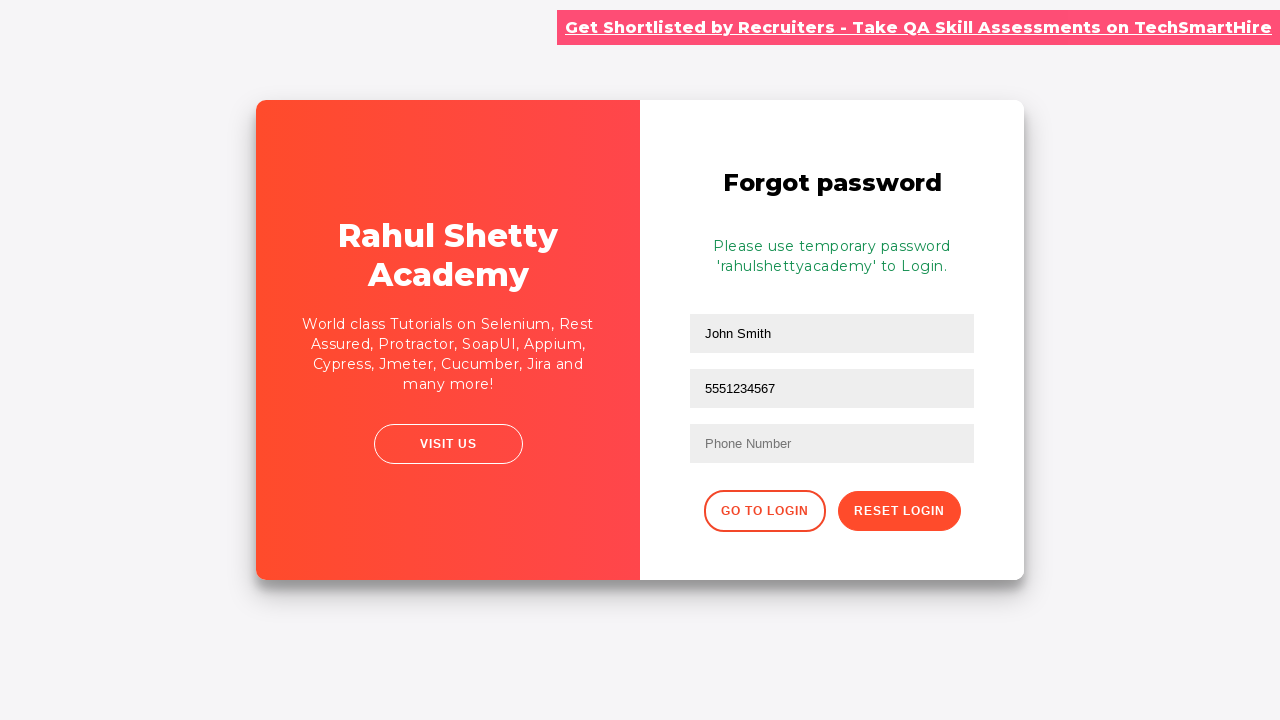

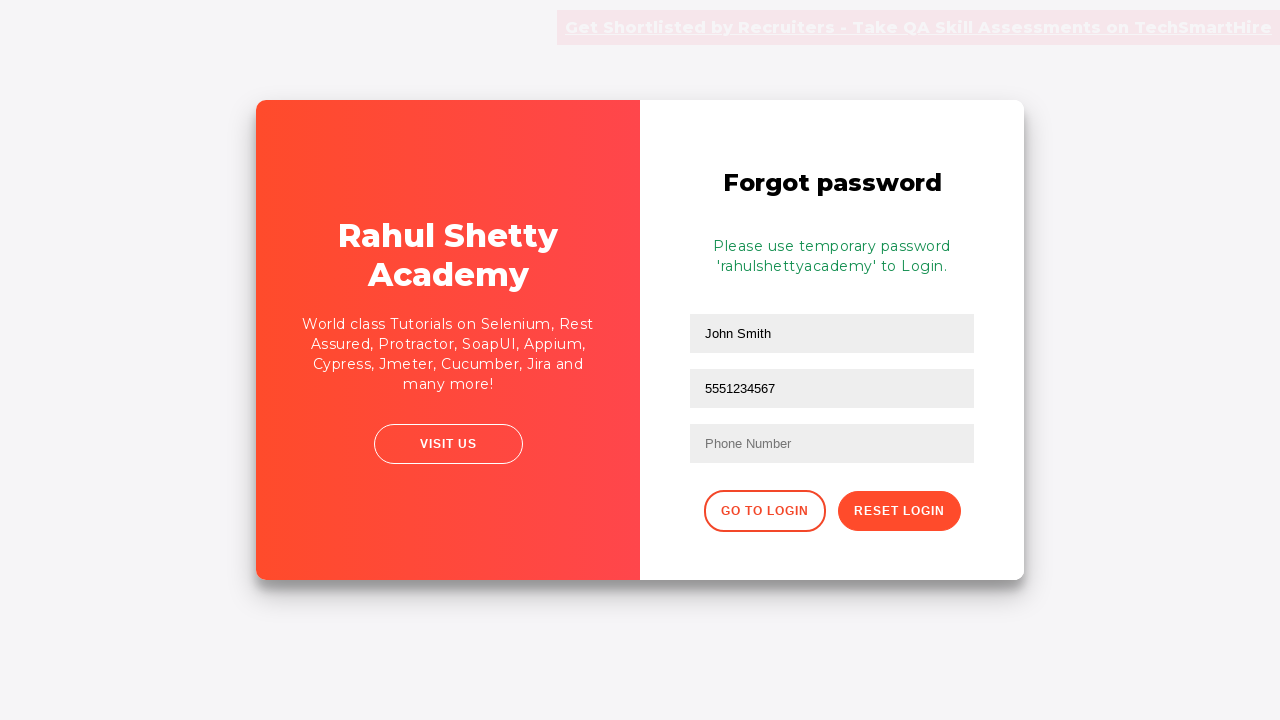